Tests slider interaction by dragging the slider handle to approximately 75% of its width using mouse actions

Starting URL: https://practice-automation.com/slider/

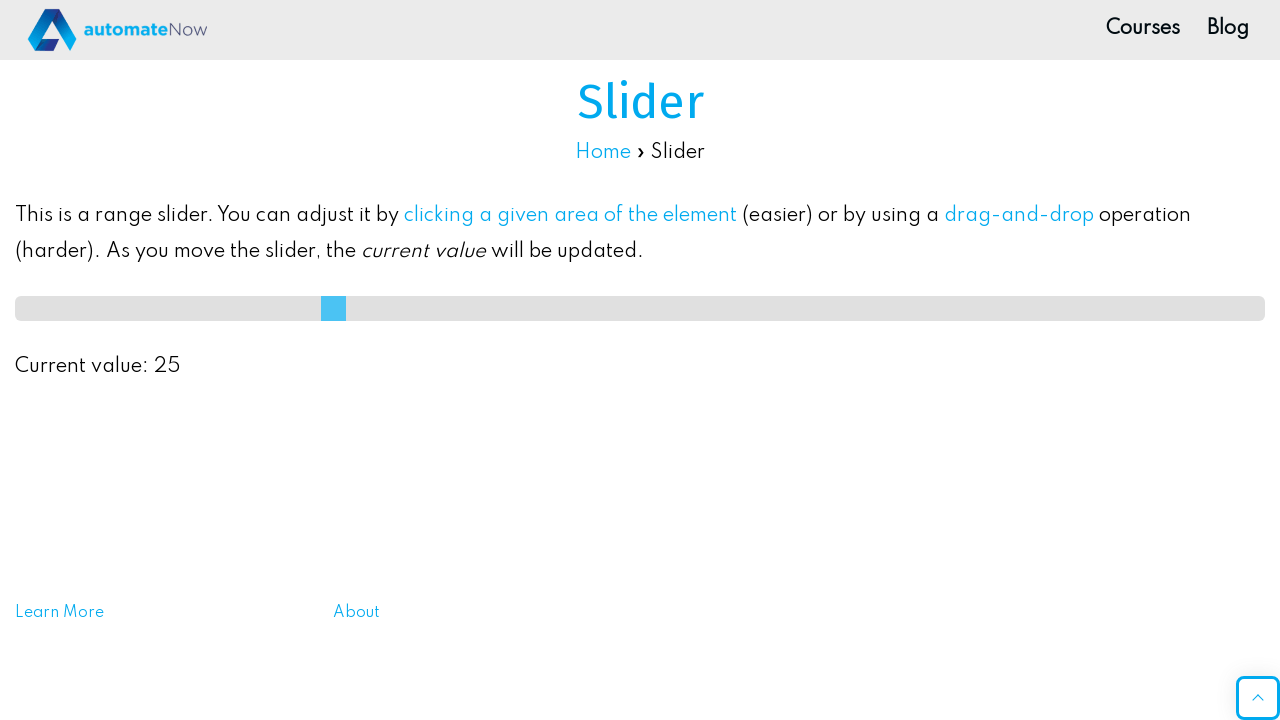

Located slider input element
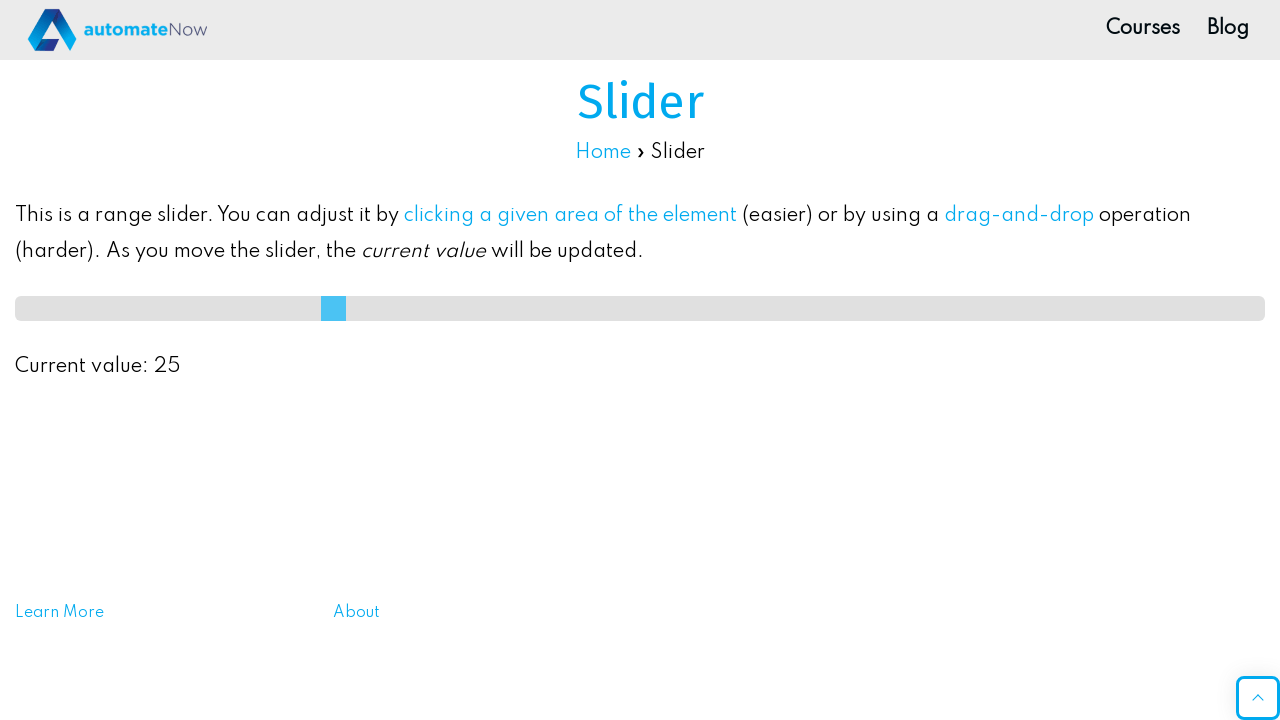

Retrieved slider bounding box dimensions
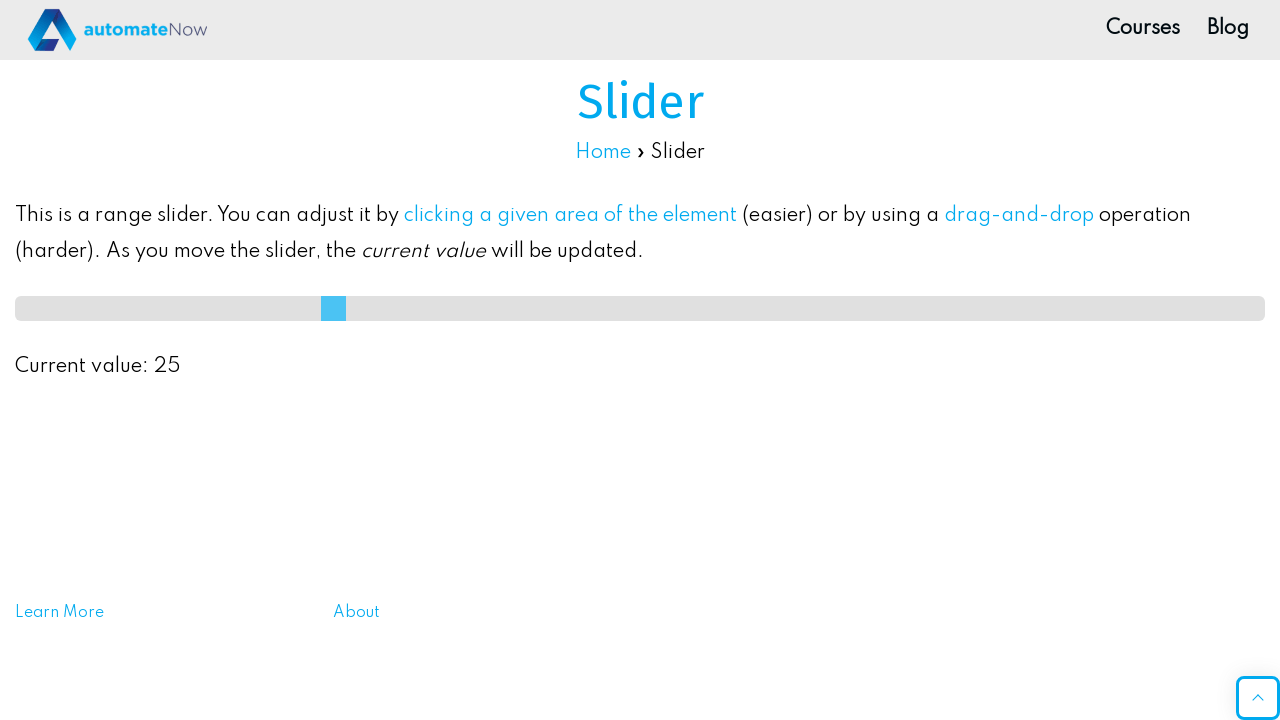

Calculated slider width: 1250 pixels
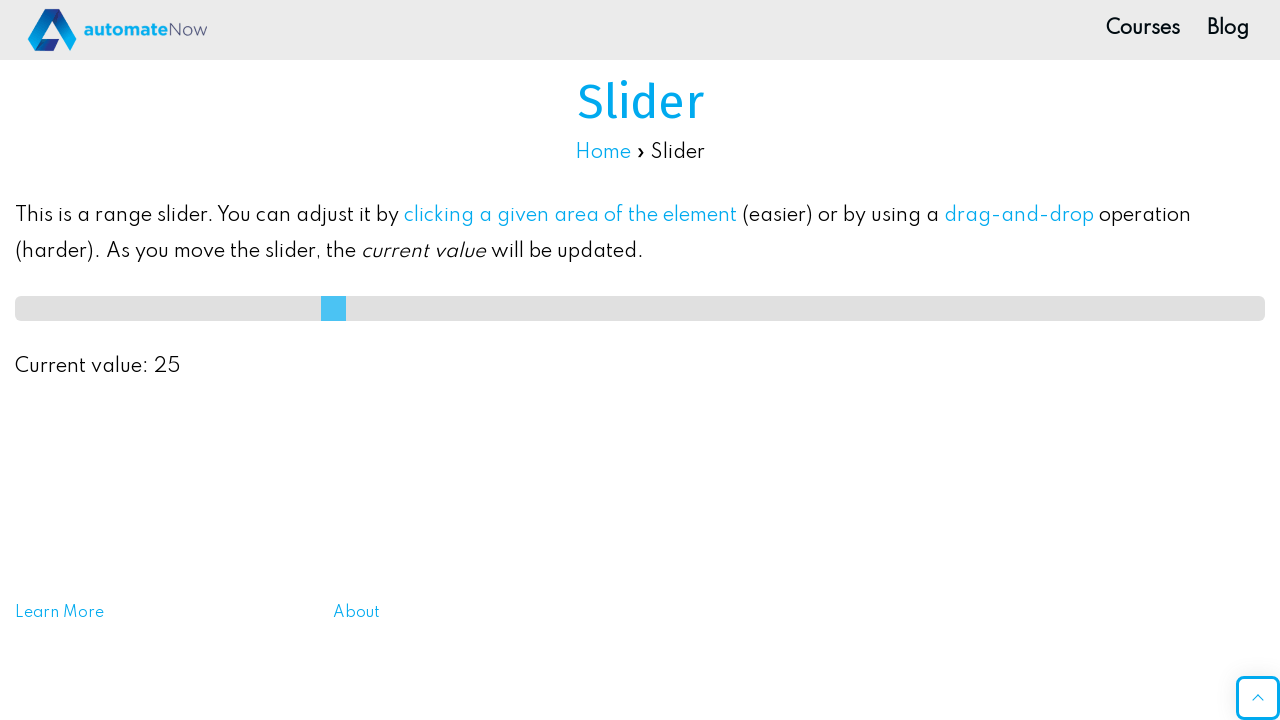

Calculated 75% offset: 937 pixels
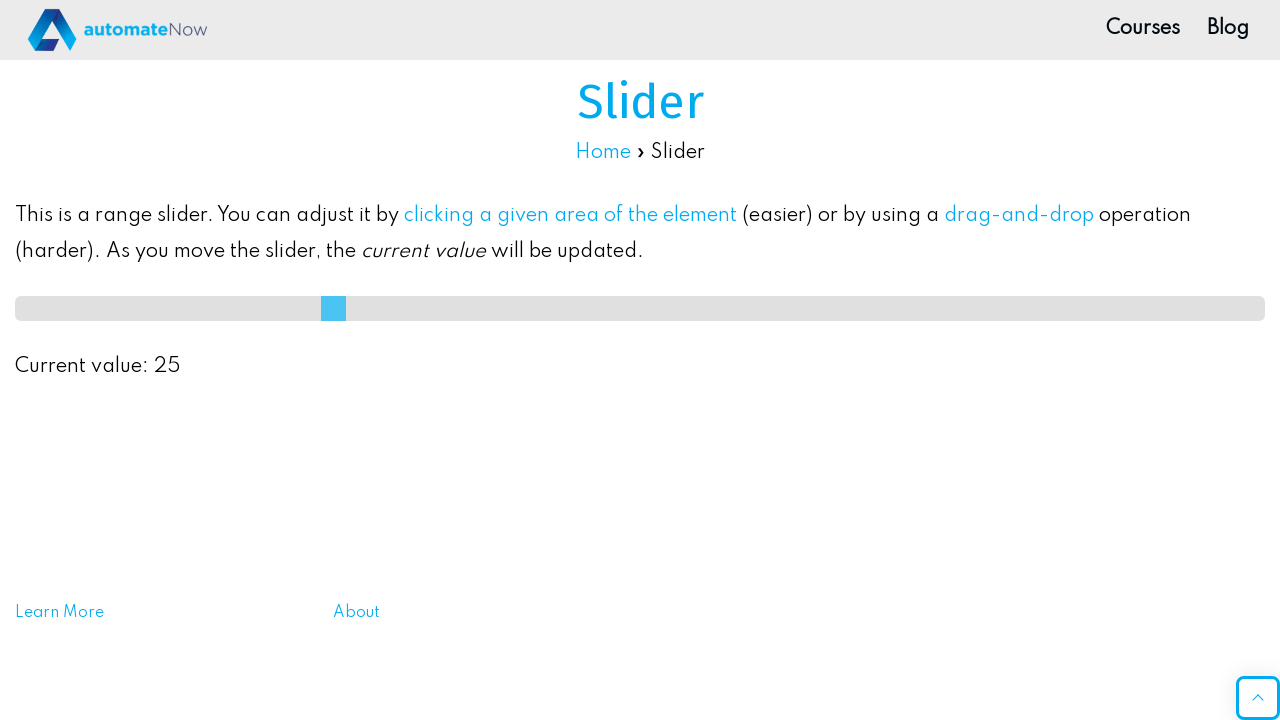

Dragged slider handle to approximately 75% position at (952, 296)
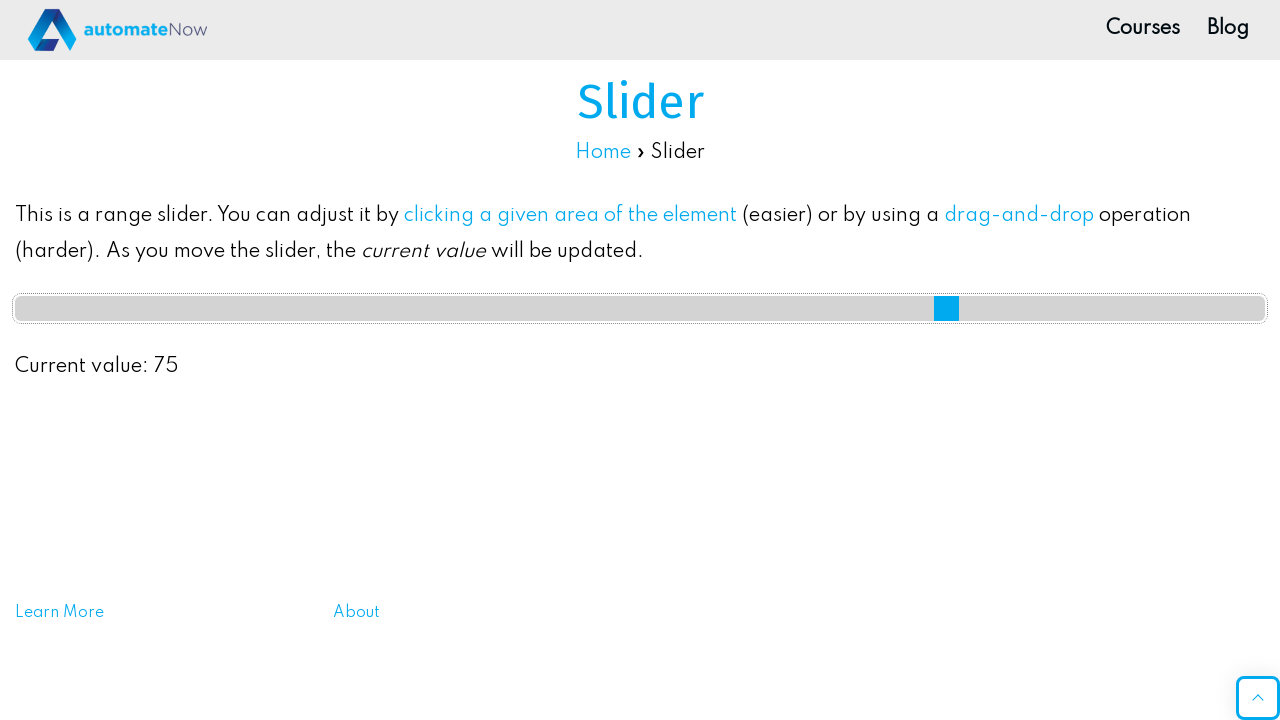

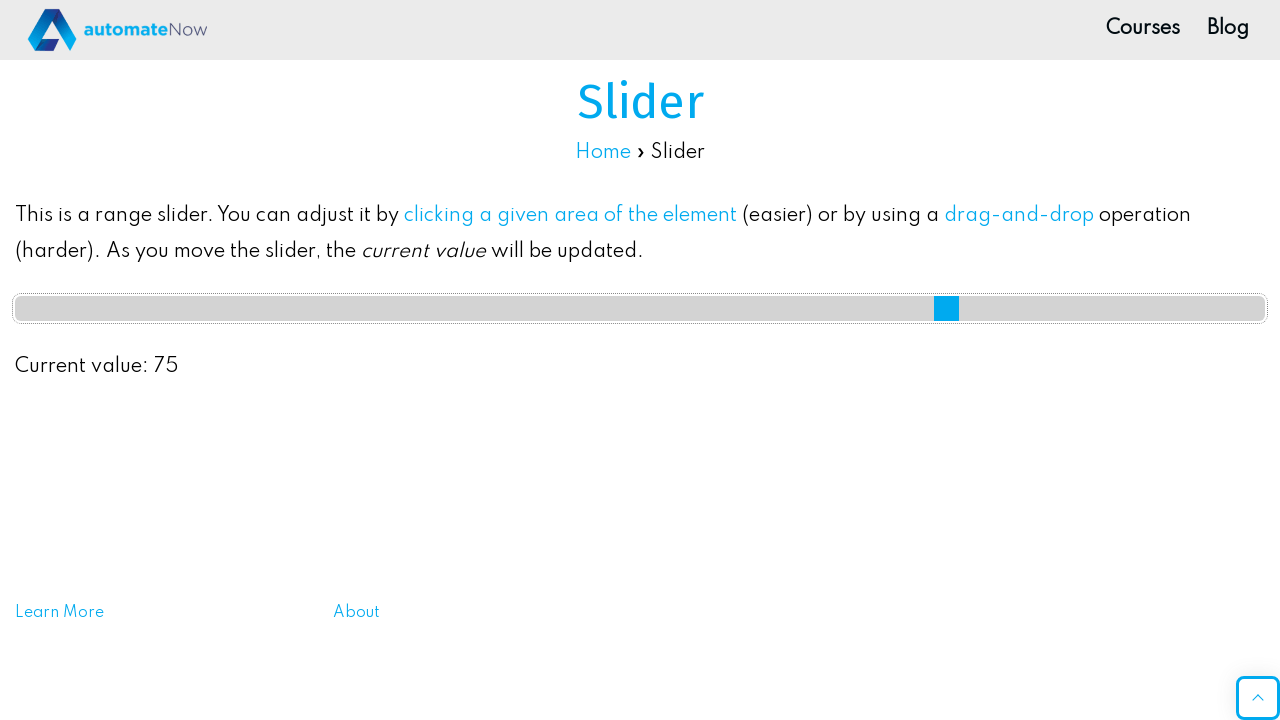